Navigates to the Lenskart website and verifies the page loads successfully

Starting URL: https://lenskart.com

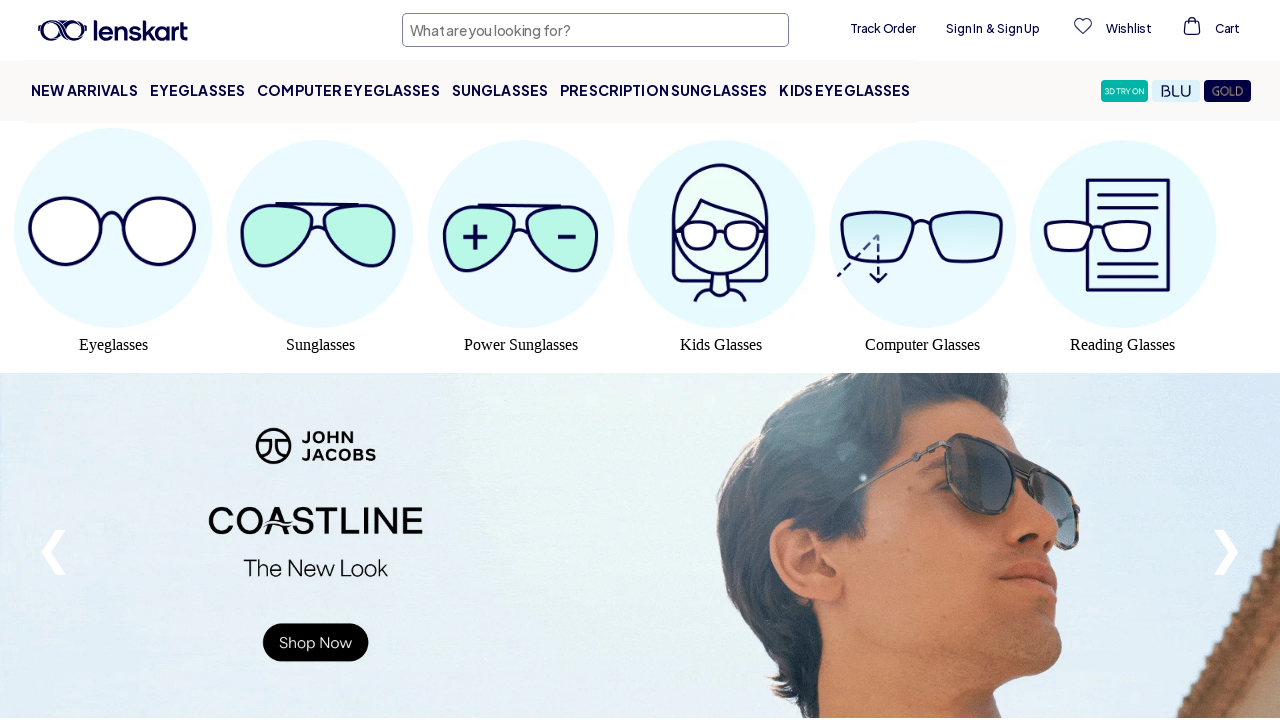

Waited for page DOM content to load on Lenskart website
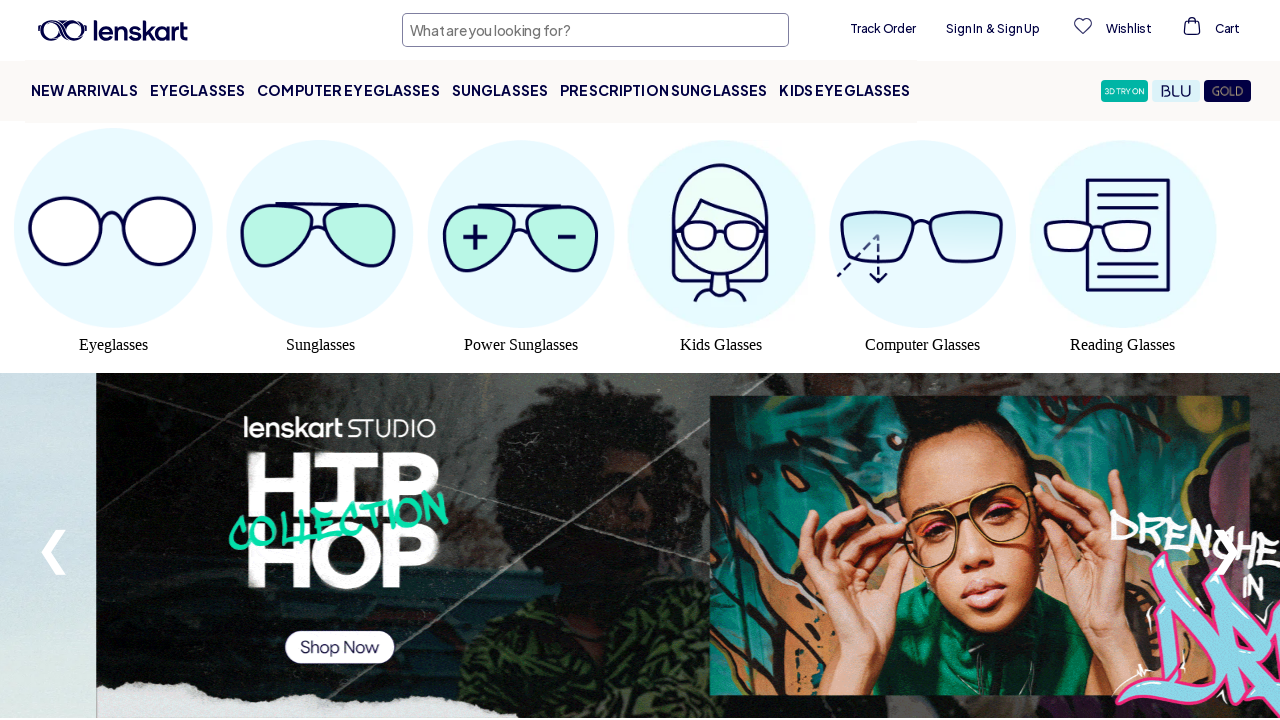

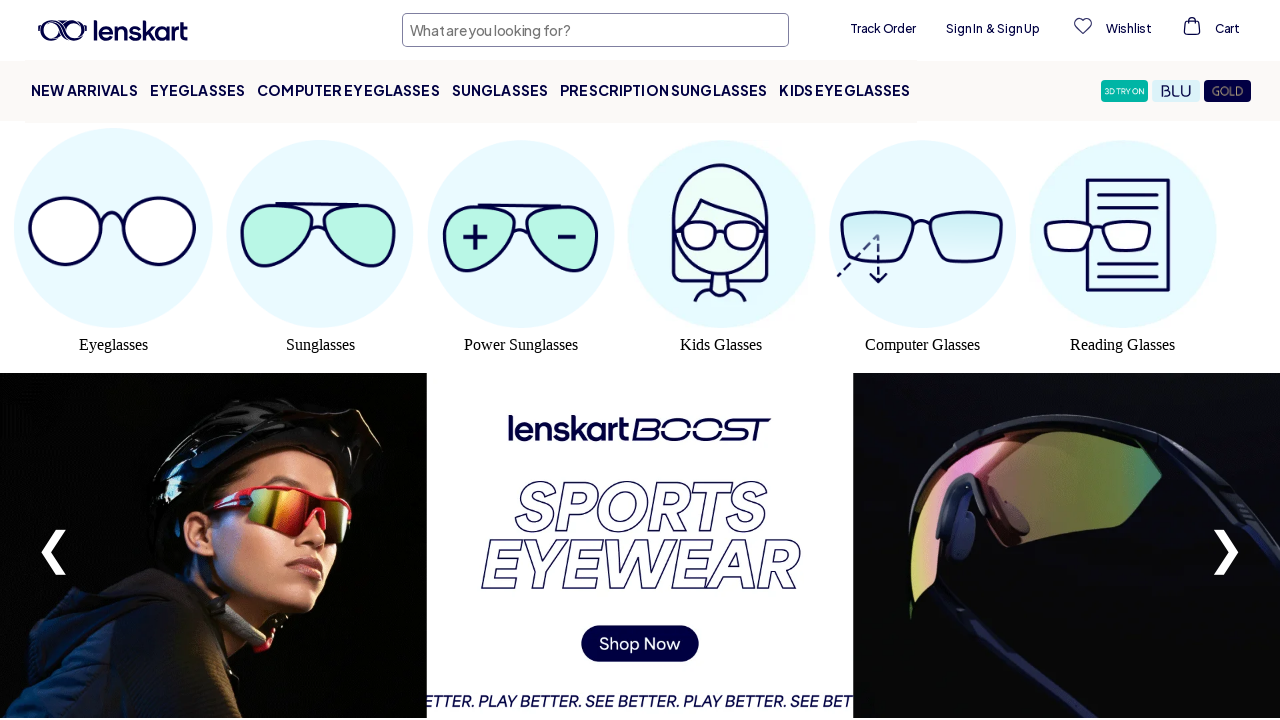